Tests the opacity slider functionality on a whiteboard application by creating a new board, adjusting the opacity using a slider, and then drawing a line with the modified opacity setting.

Starting URL: https://wbo.ophir.dev/

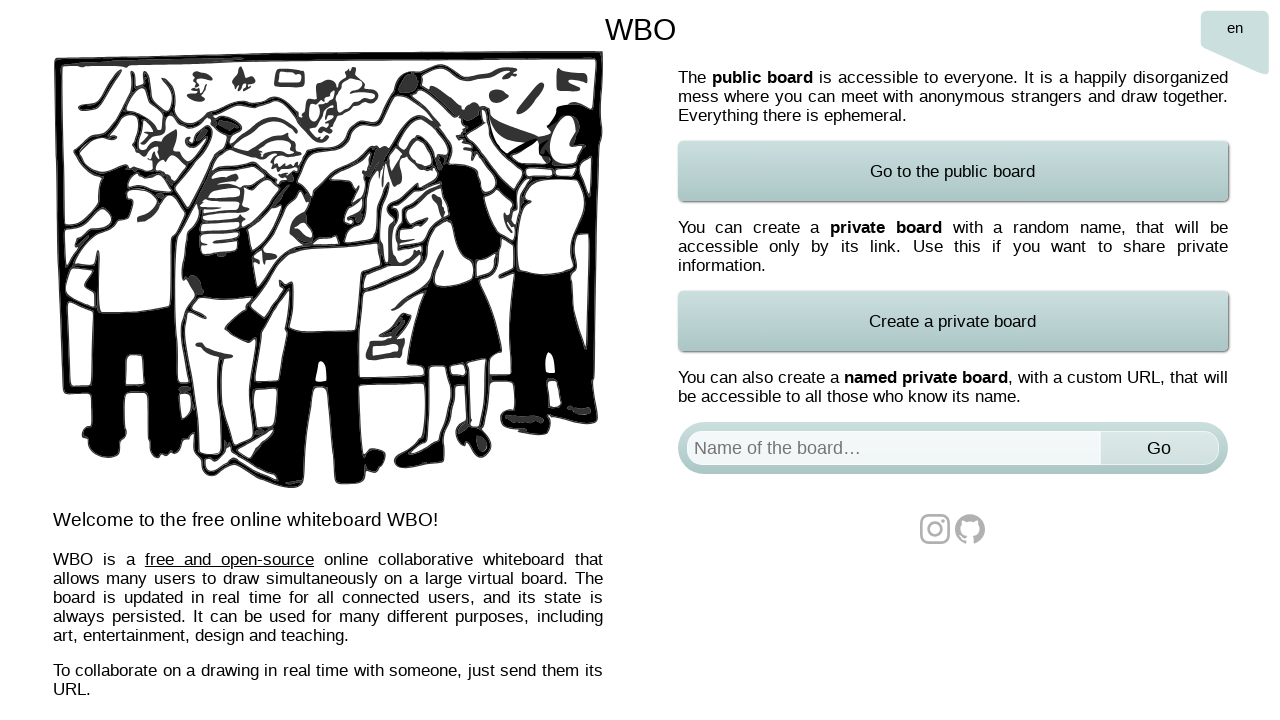

Filled board name field with 'Test Board 7834' on #board
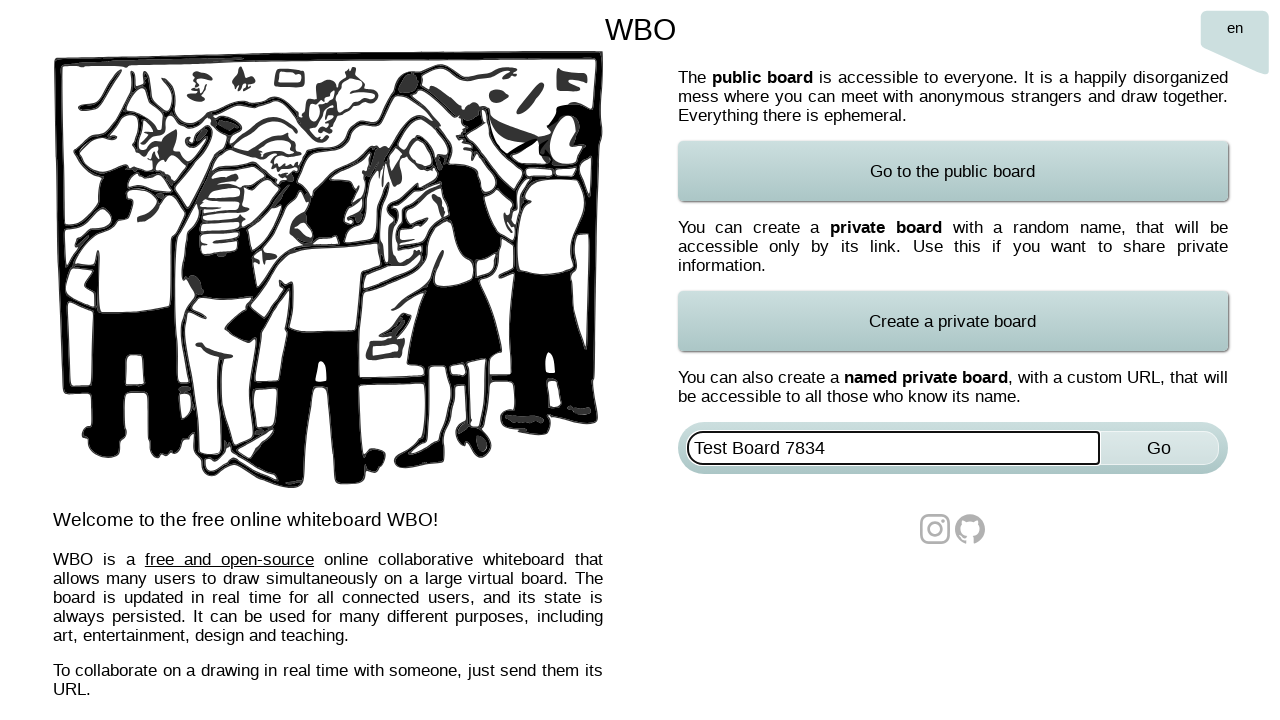

Clicked Go button to create new board at (1159, 448) on xpath=//*[@id='named-board-form']/input[2]
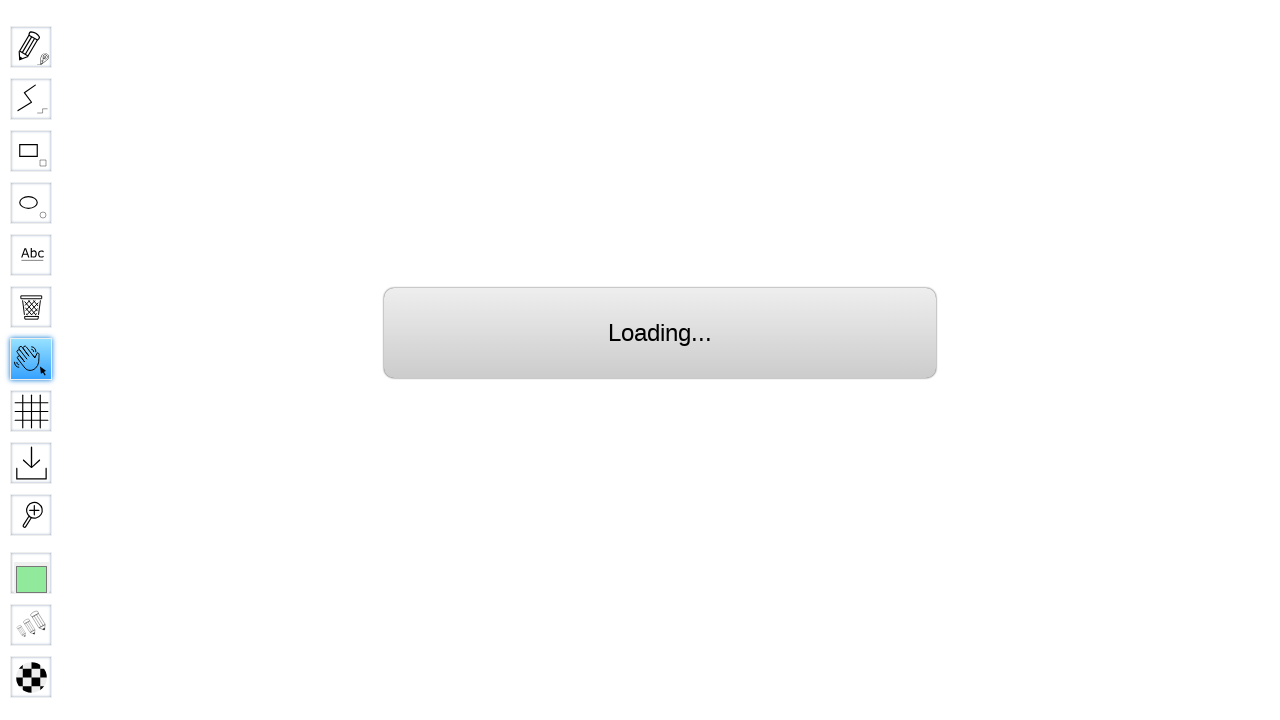

Board loaded after 1 second wait
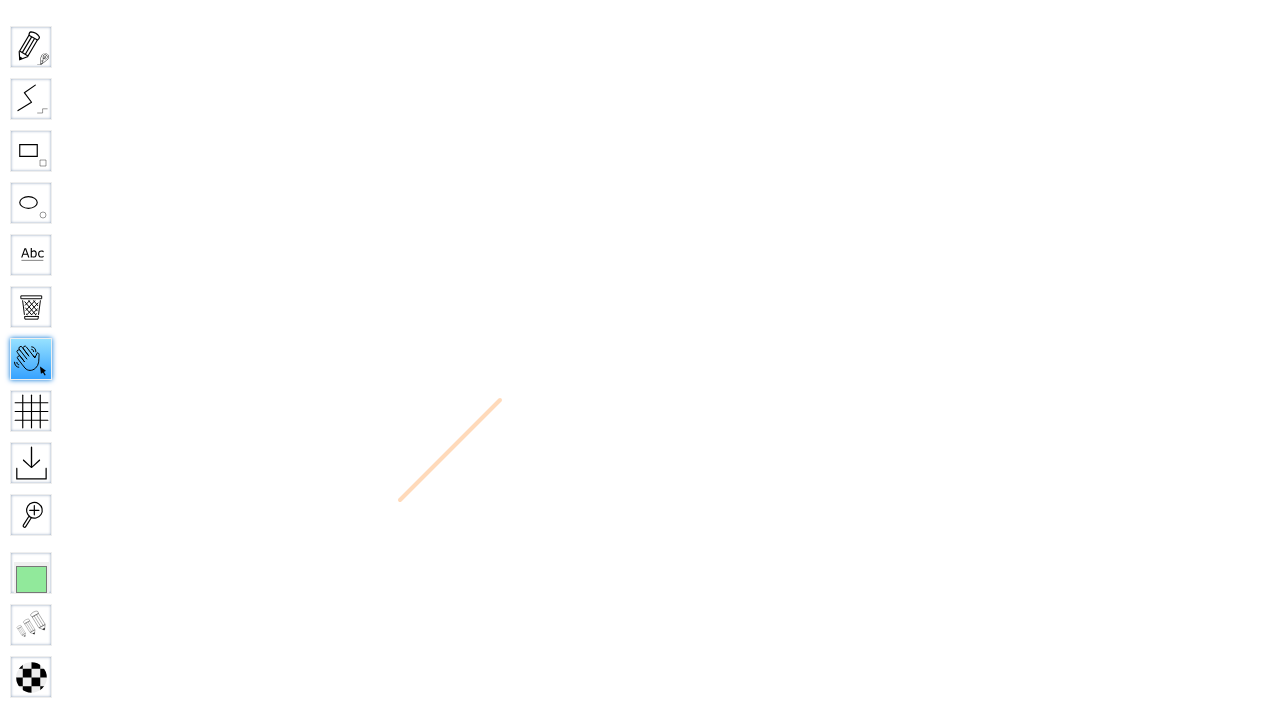

Hovered over opacity indicator to reveal slider at (31, 677) on #opacityIndicator
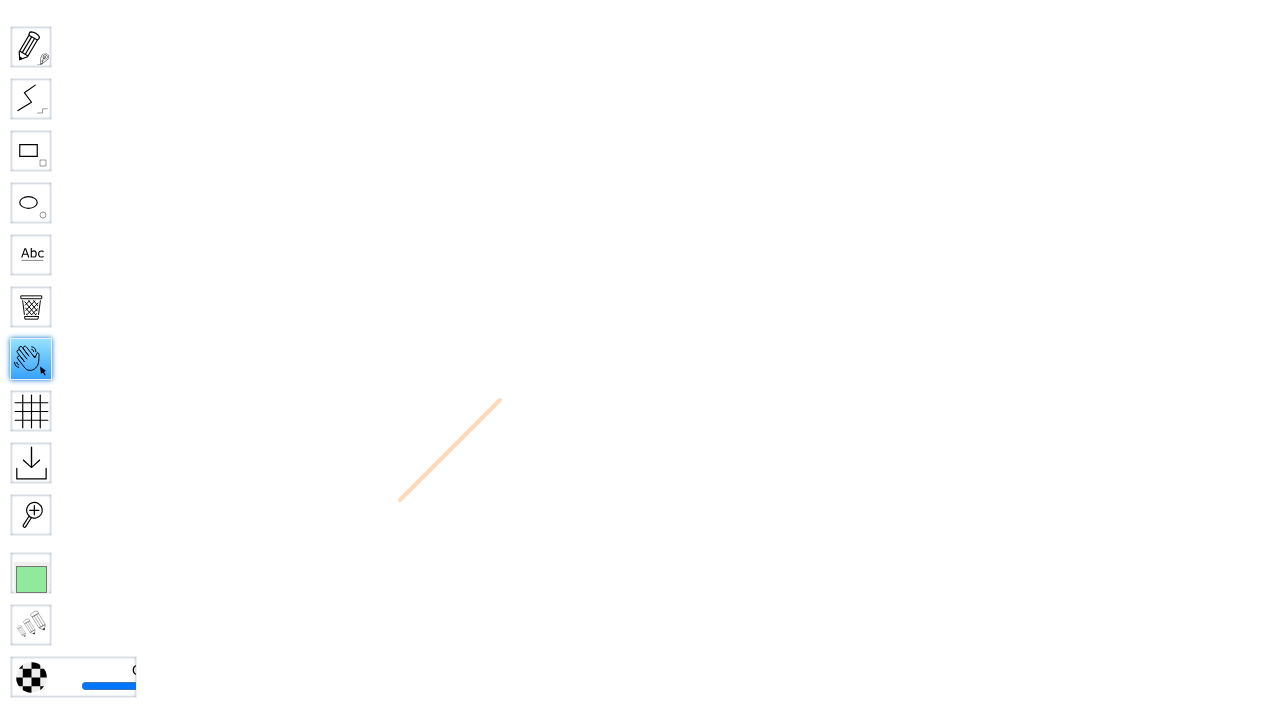

Dragged opacity slider to the left to reduce opacity at (106, 686)
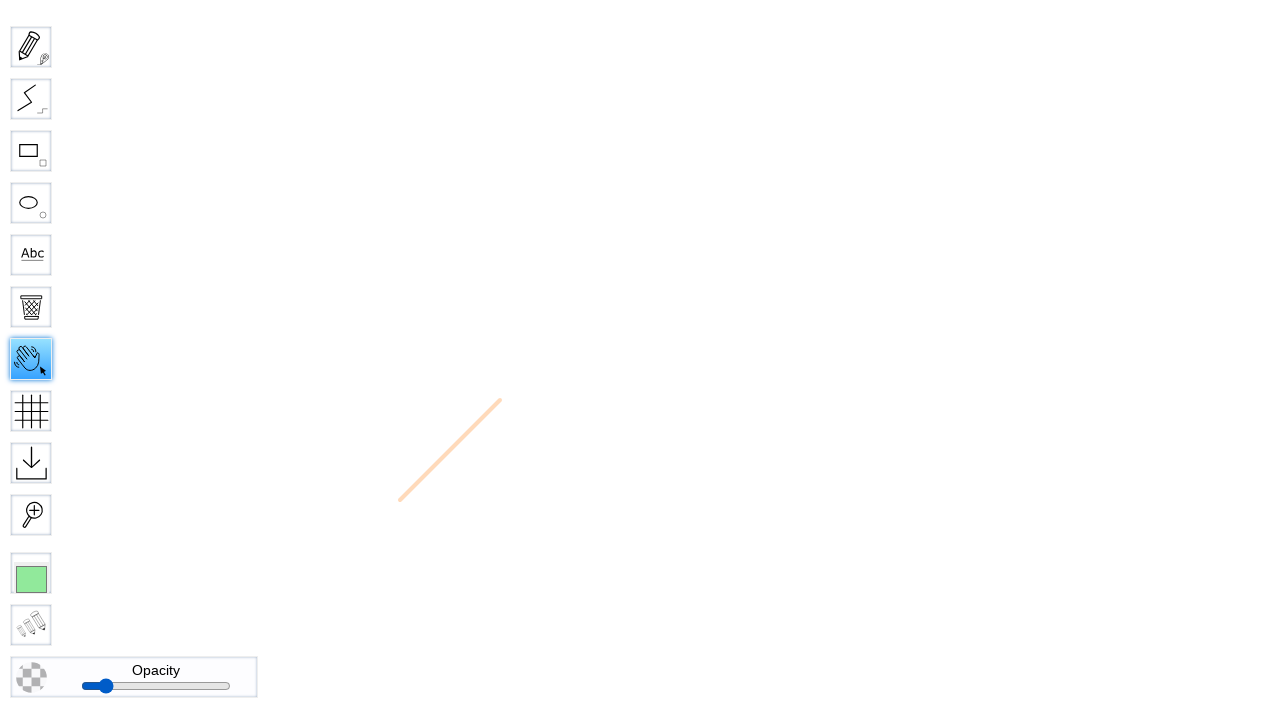

Selected the straight line drawing tool at (31, 99) on #toolID-Straight\ line
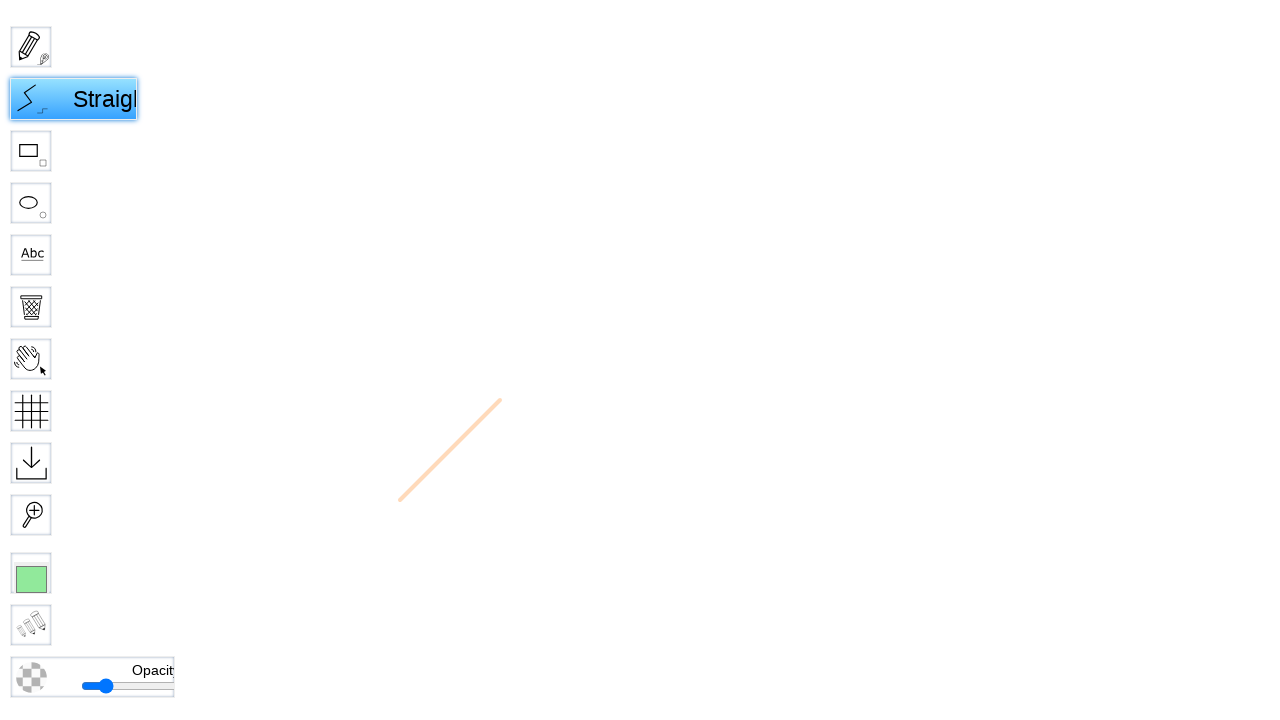

Drew a line on the canvas with reduced opacity at (400, 500)
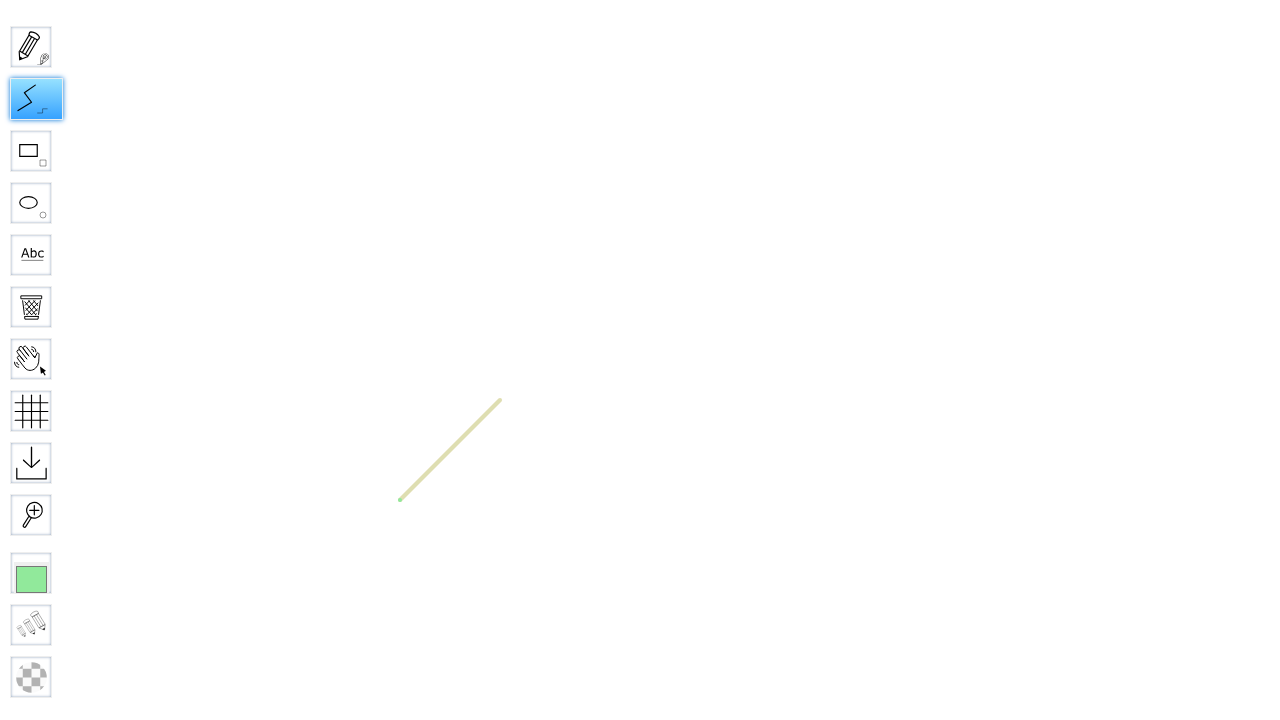

Waited 2 seconds to observe the drawn line with modified opacity
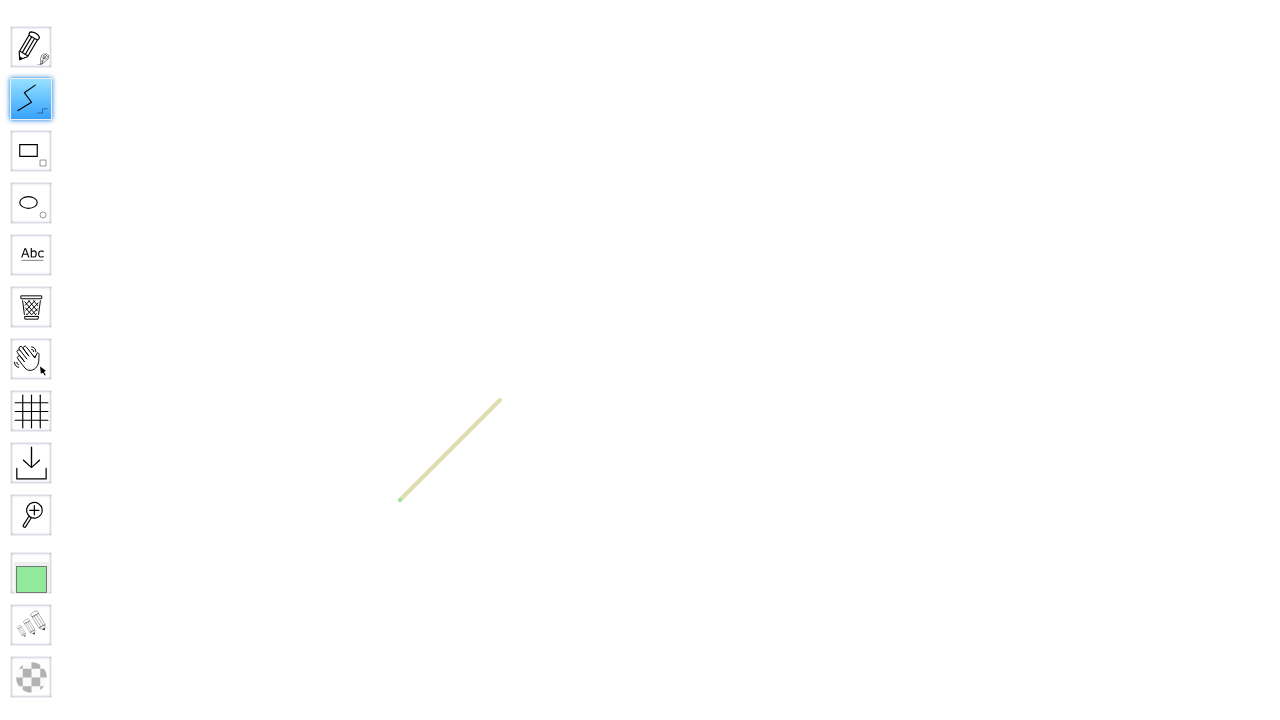

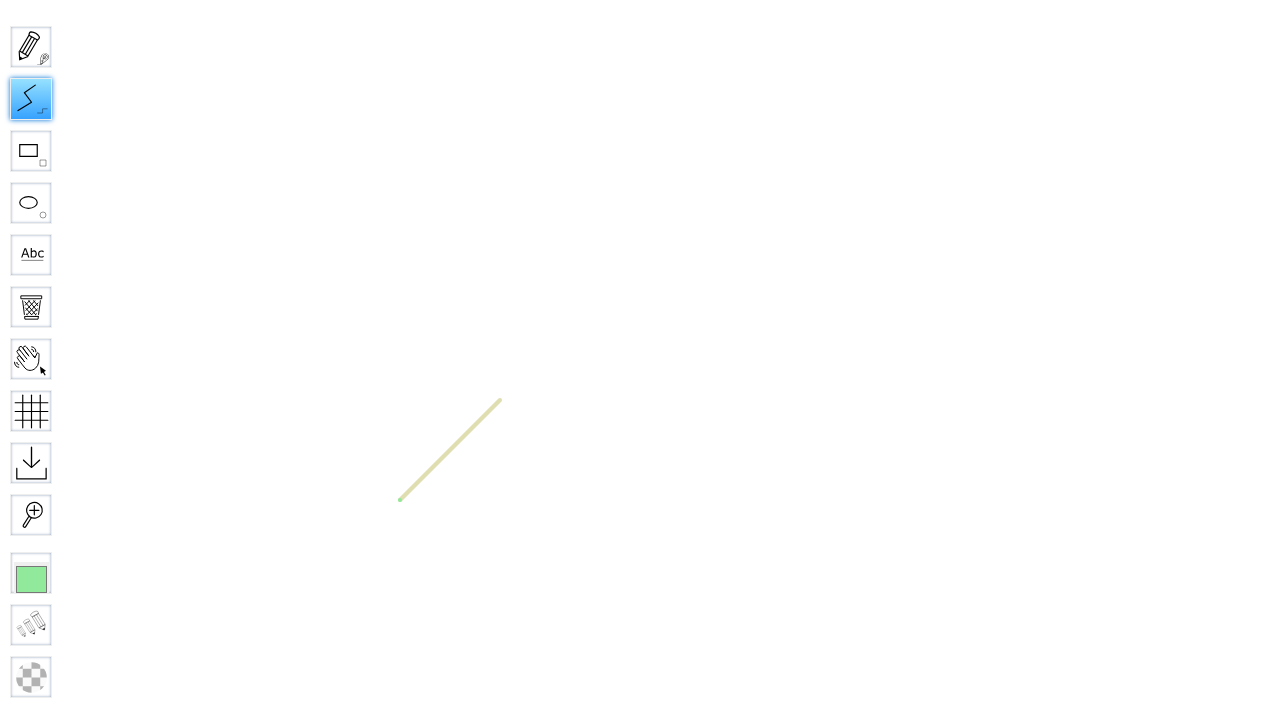